Navigates to the Sauce Labs guinea pig test page and retrieves the page title for verification

Starting URL: http://saucelabs.com/test/guinea-pig

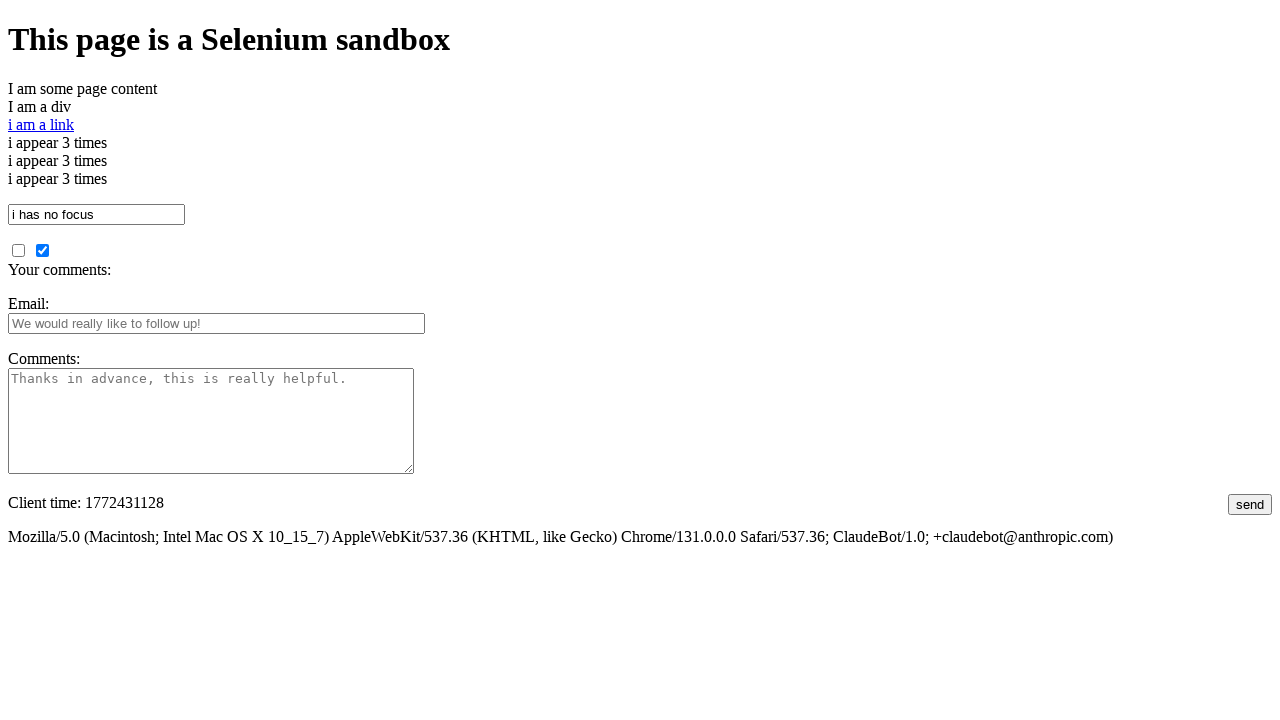

Navigated to Sauce Labs guinea pig test page
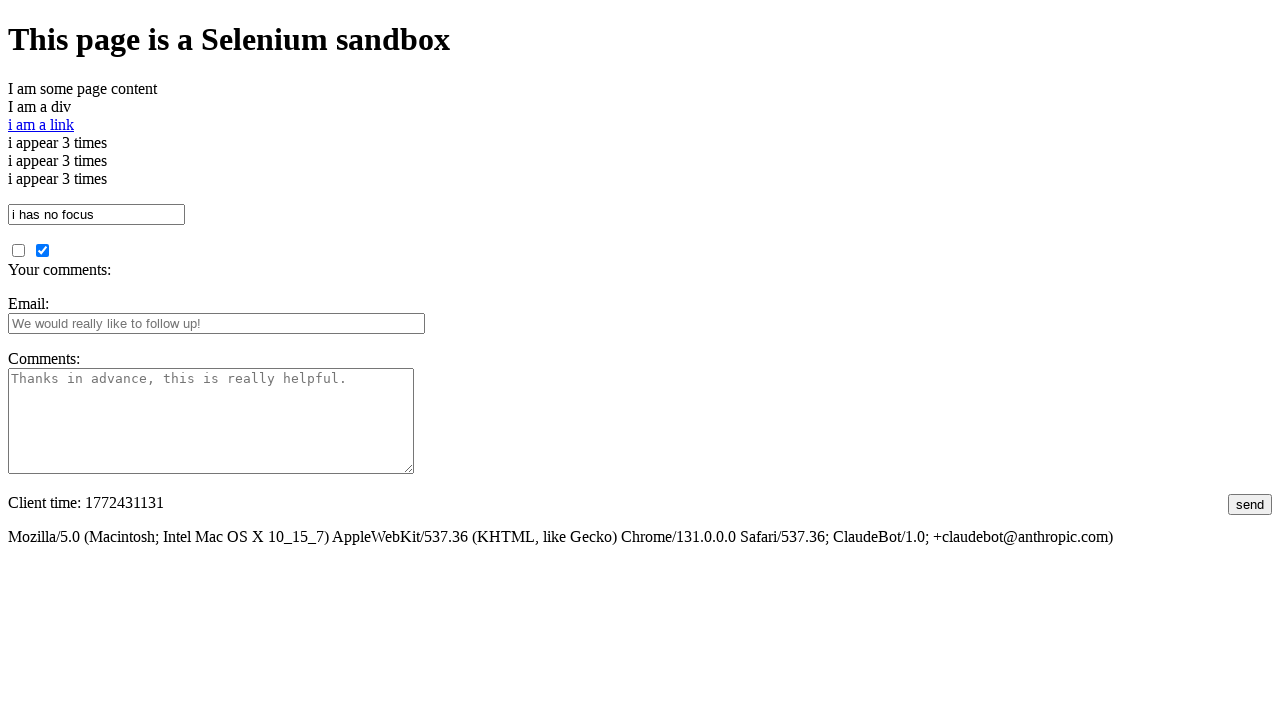

Page loaded (domcontentloaded state reached)
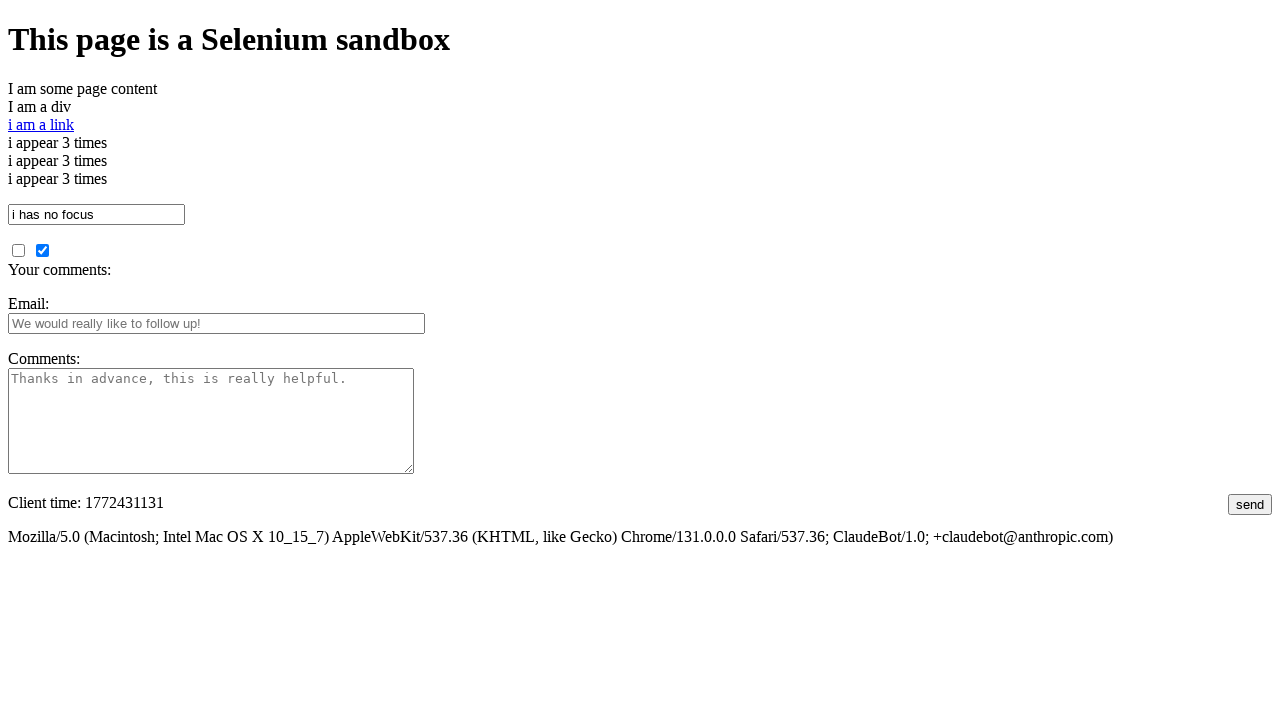

Retrieved page title: I am a page title - Sauce Labs
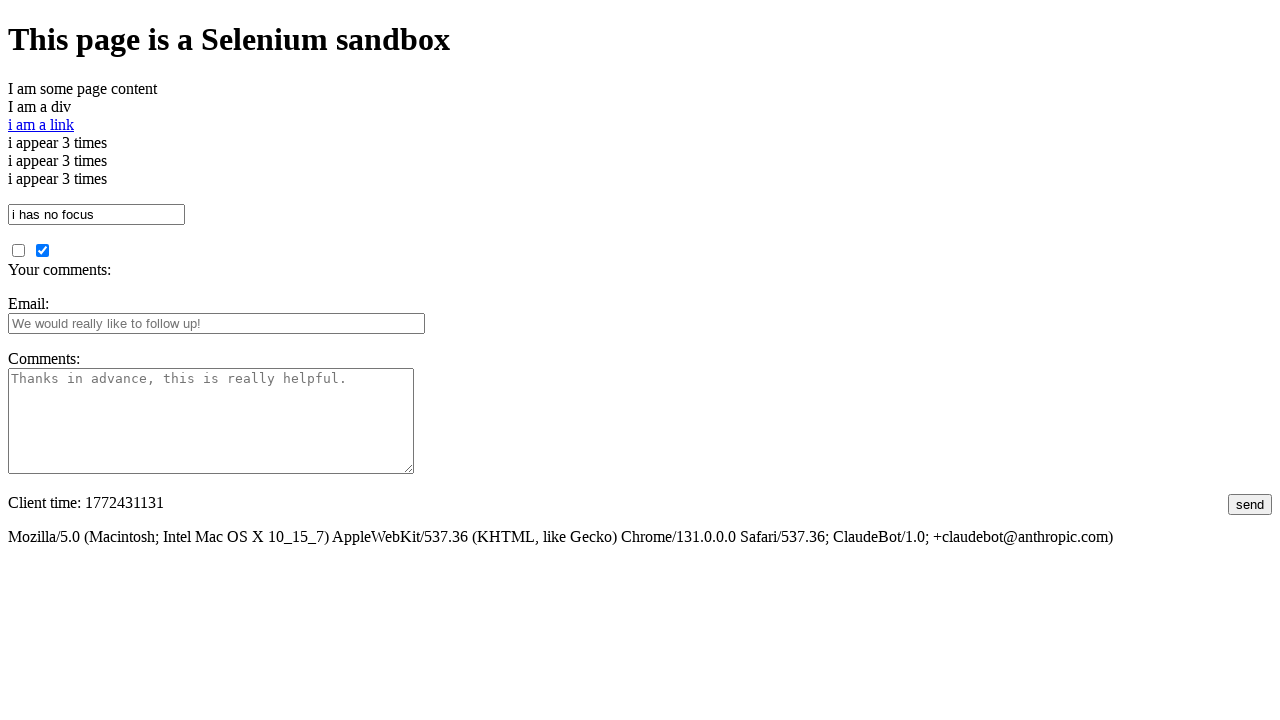

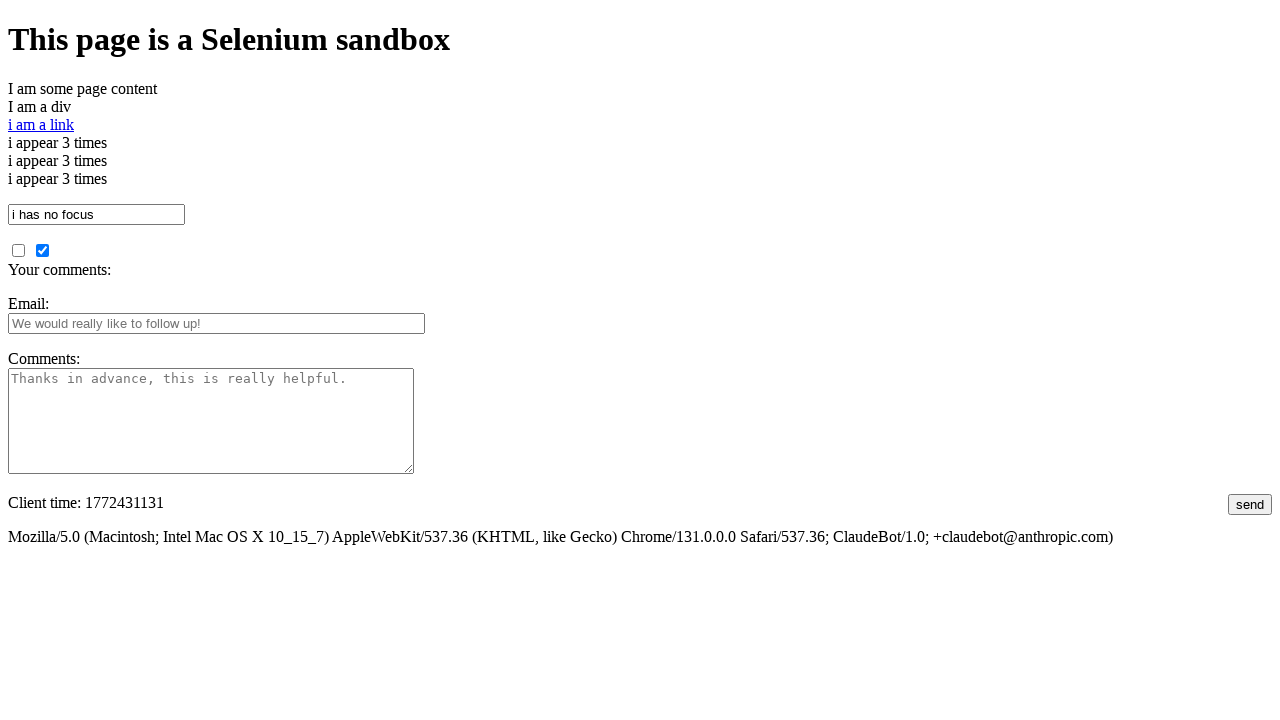